Tests nested iframe navigation by clicking on "Nested Frames" link, switching to the top frame, then to the middle frame, and verifying content is accessible

Starting URL: http://the-internet.herokuapp.com/

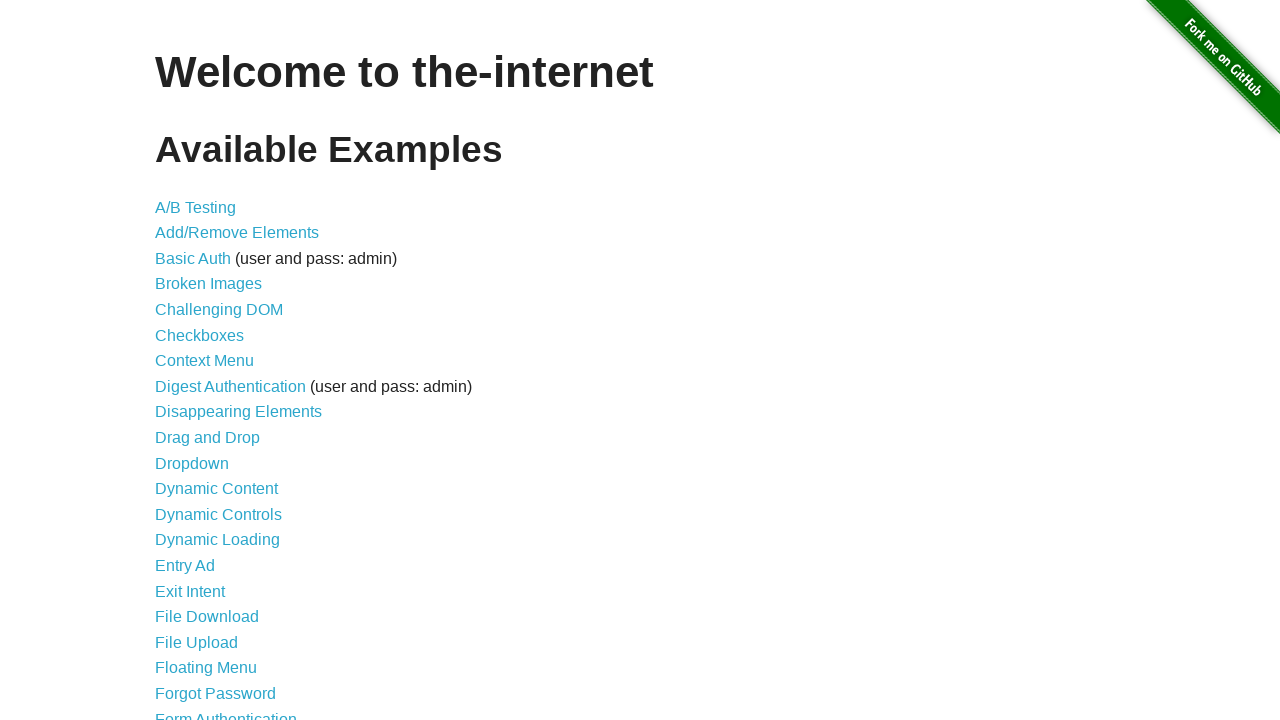

Clicked on 'Nested Frames' link at (210, 395) on text=Nested Frames
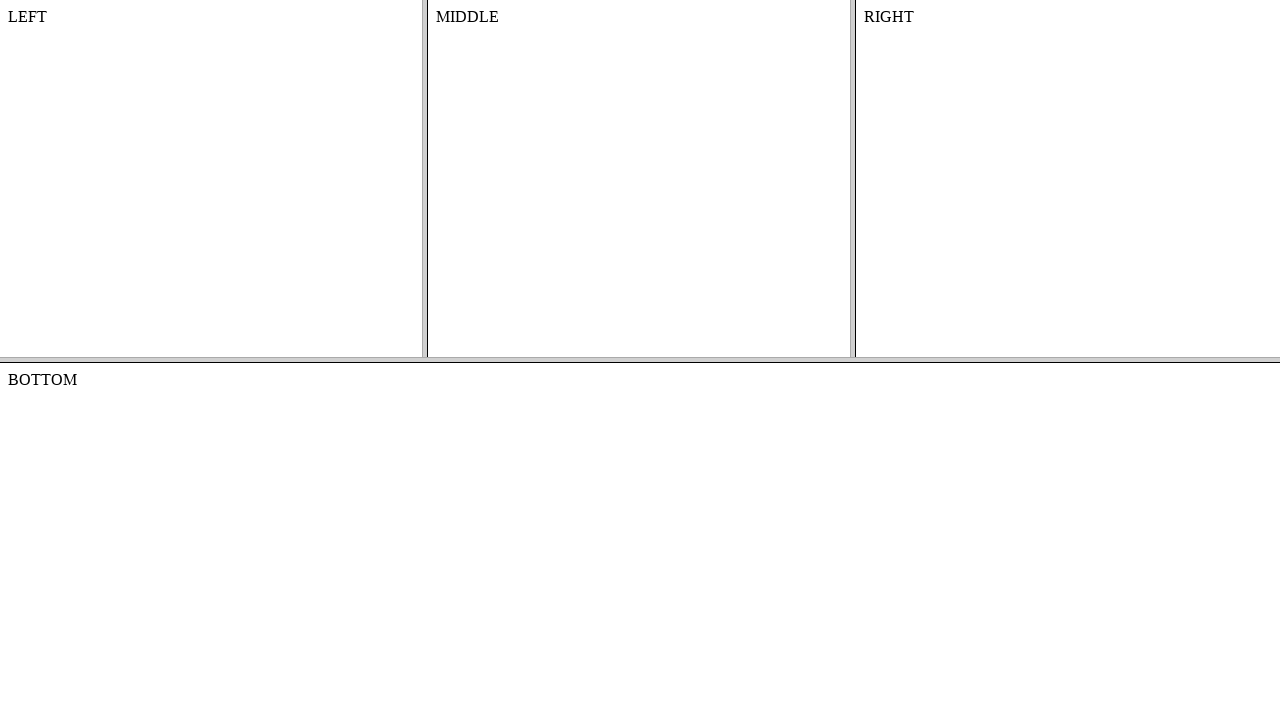

Located and switched to top frame
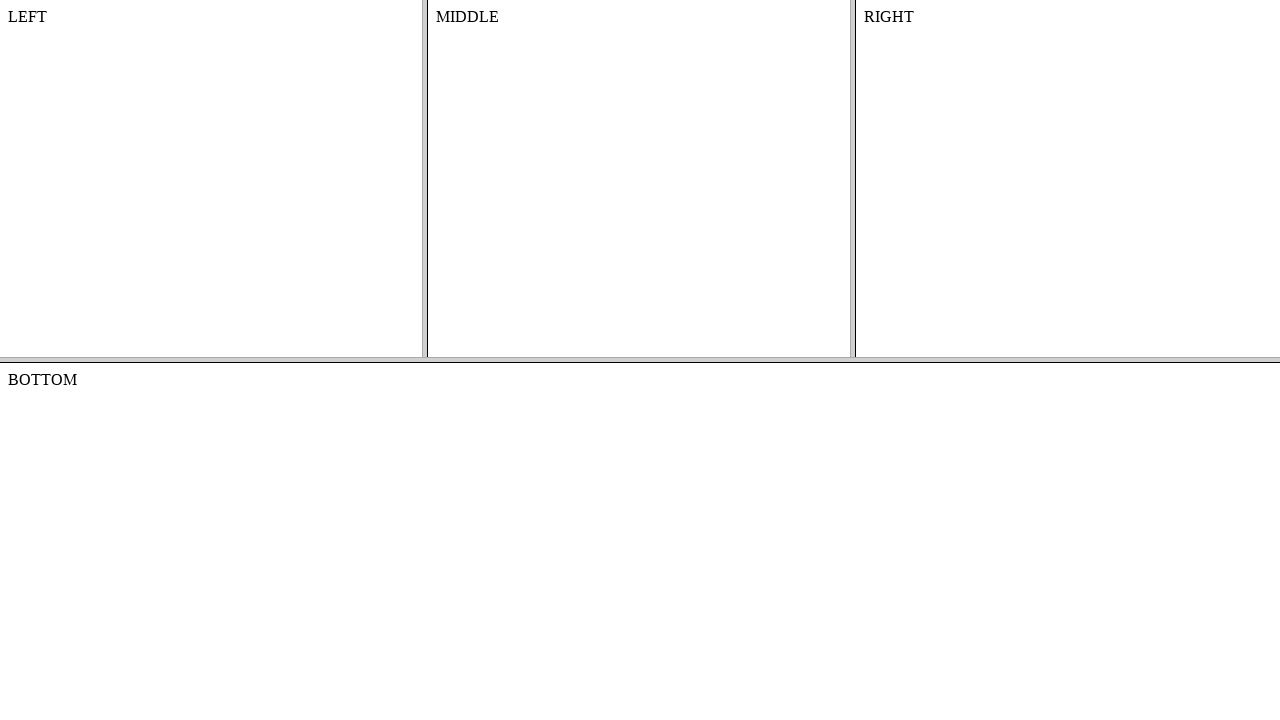

Located middle frame within top frame
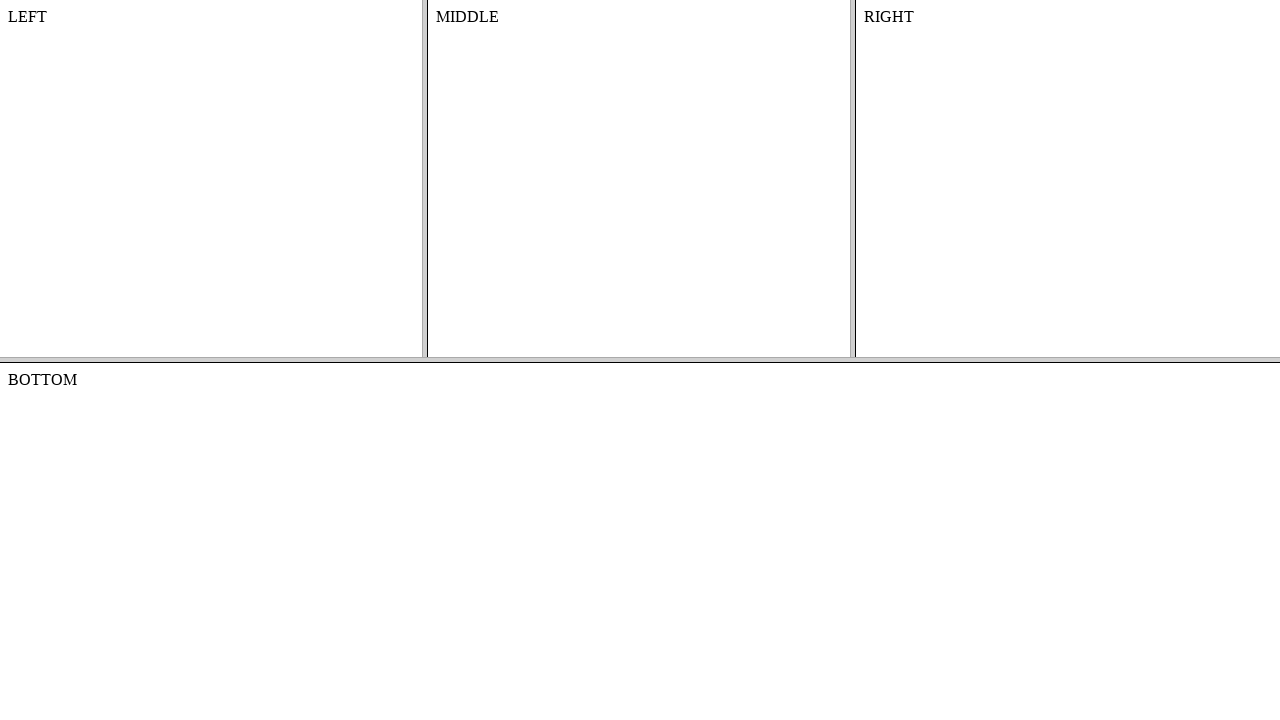

Located content element in nested frame
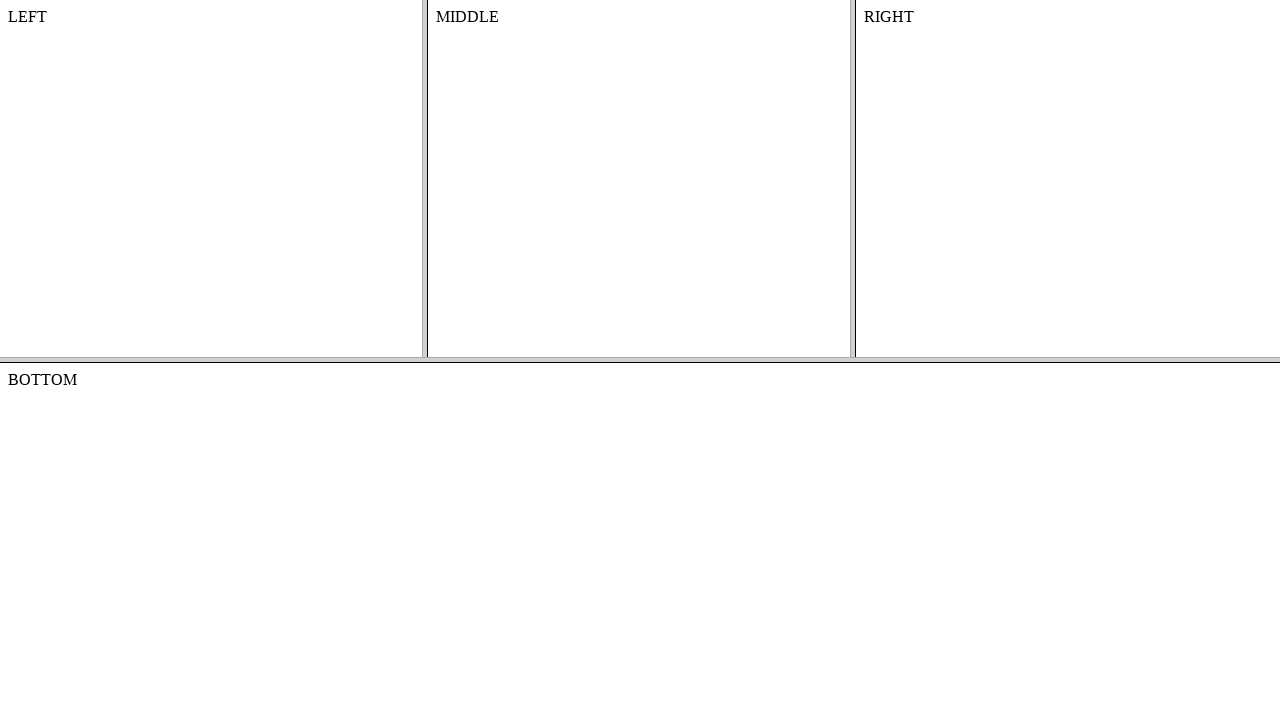

Content element in nested frame is now accessible
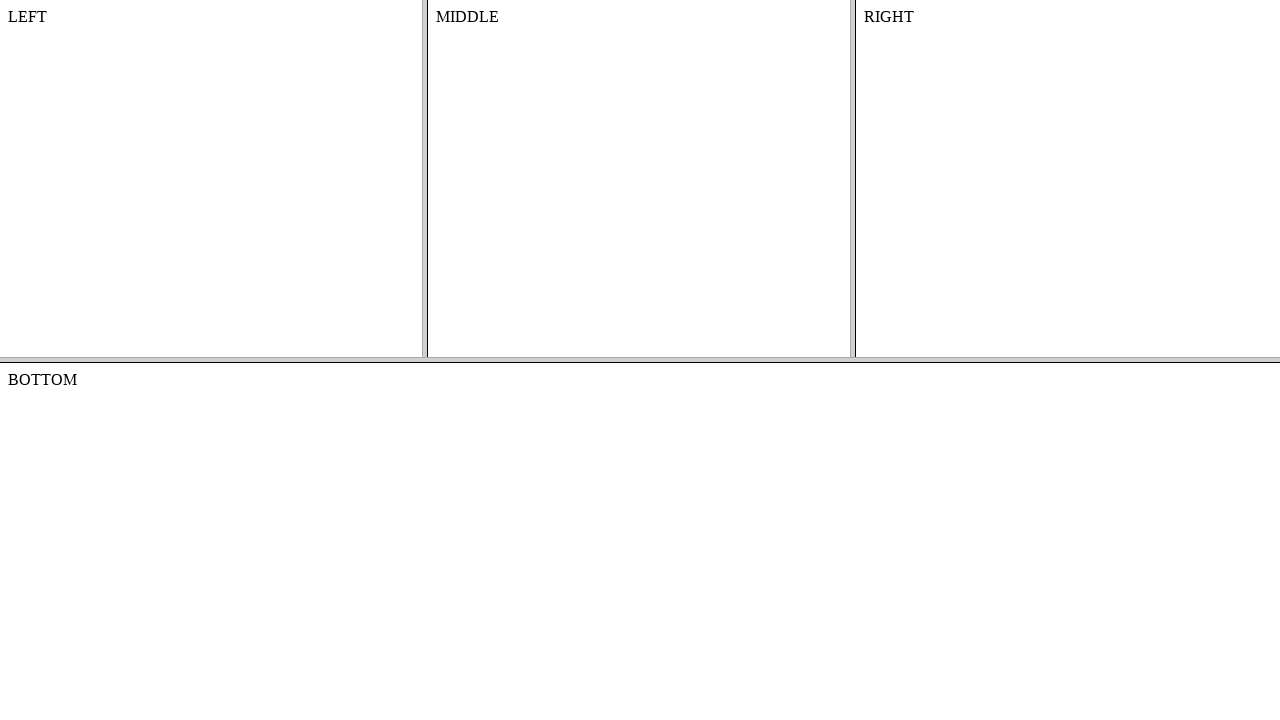

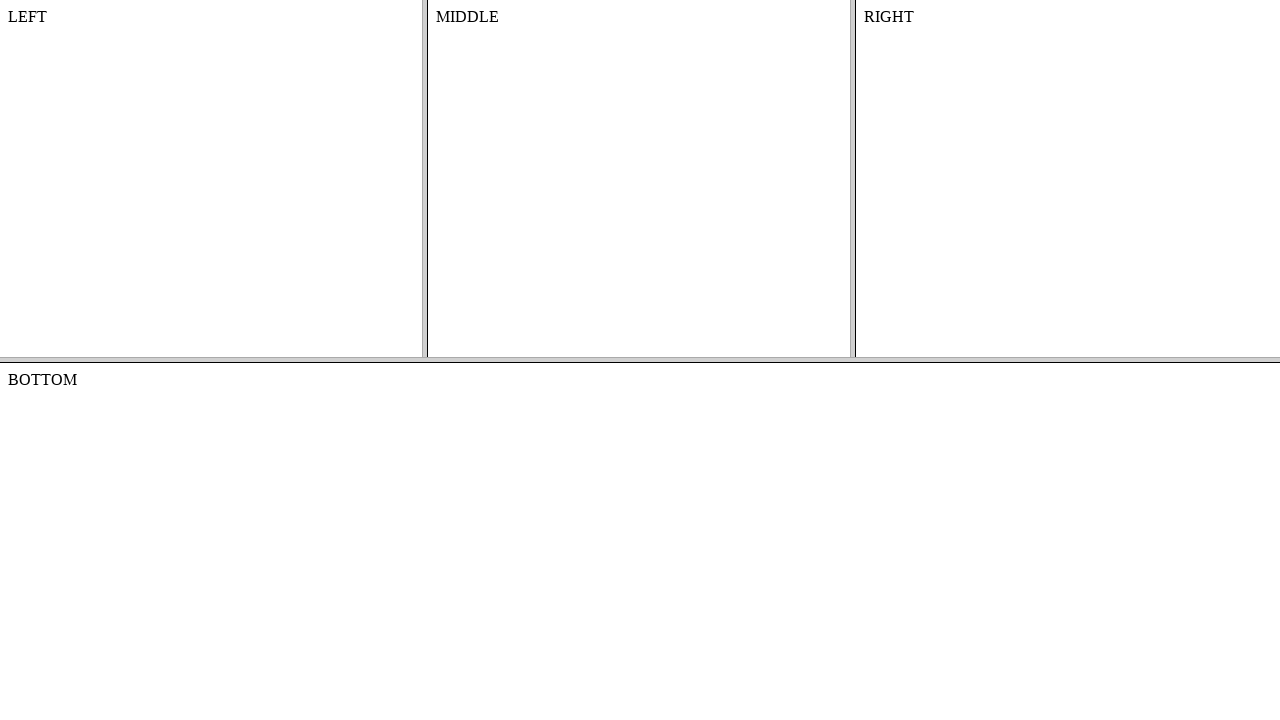